Tests A/B test opt-out by adding the opt-out cookie on the main page before navigating to the split test page, then verifying the page shows "No A/B Test"

Starting URL: http://the-internet.herokuapp.com

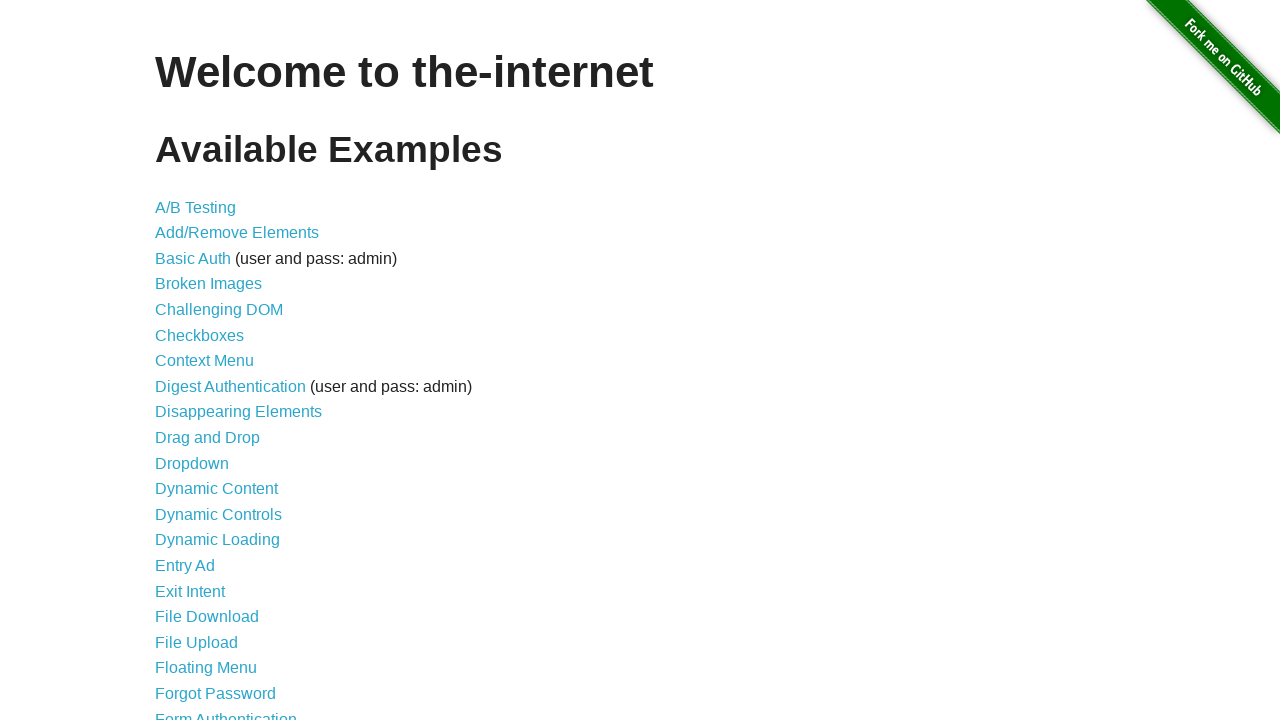

Added optimizelyOptOut cookie to opt out of A/B test
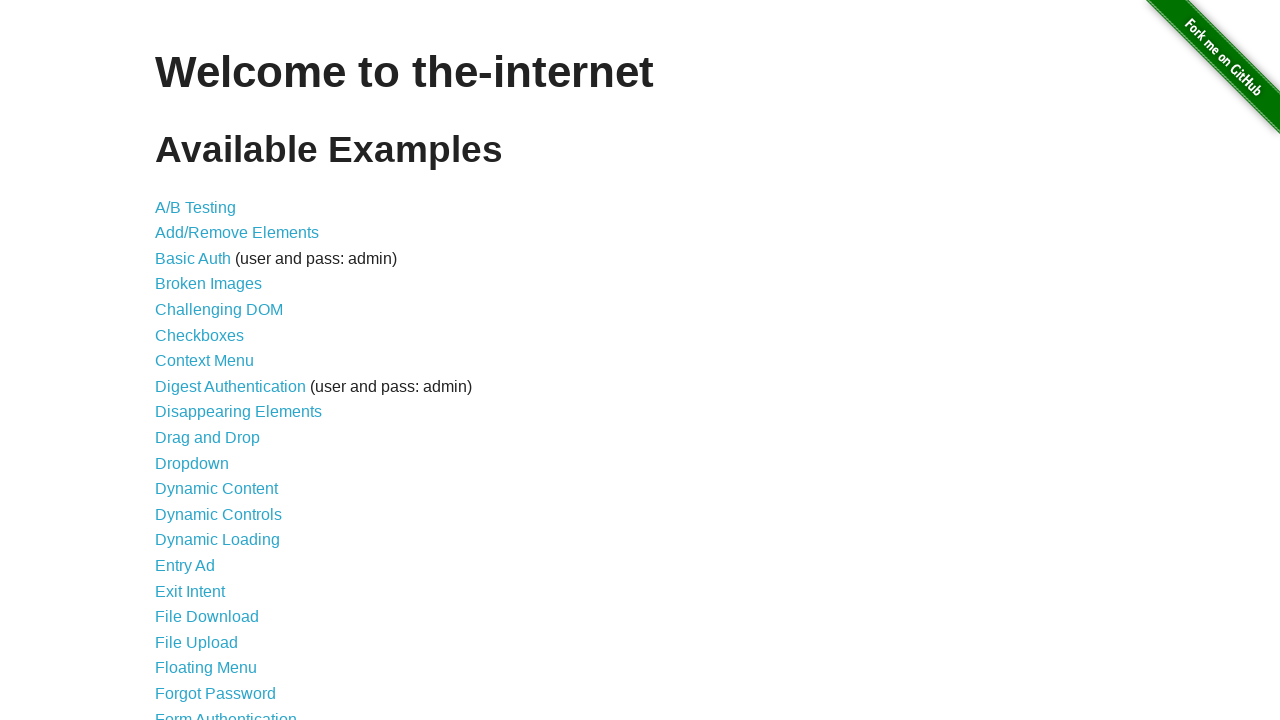

Navigated to A/B test page
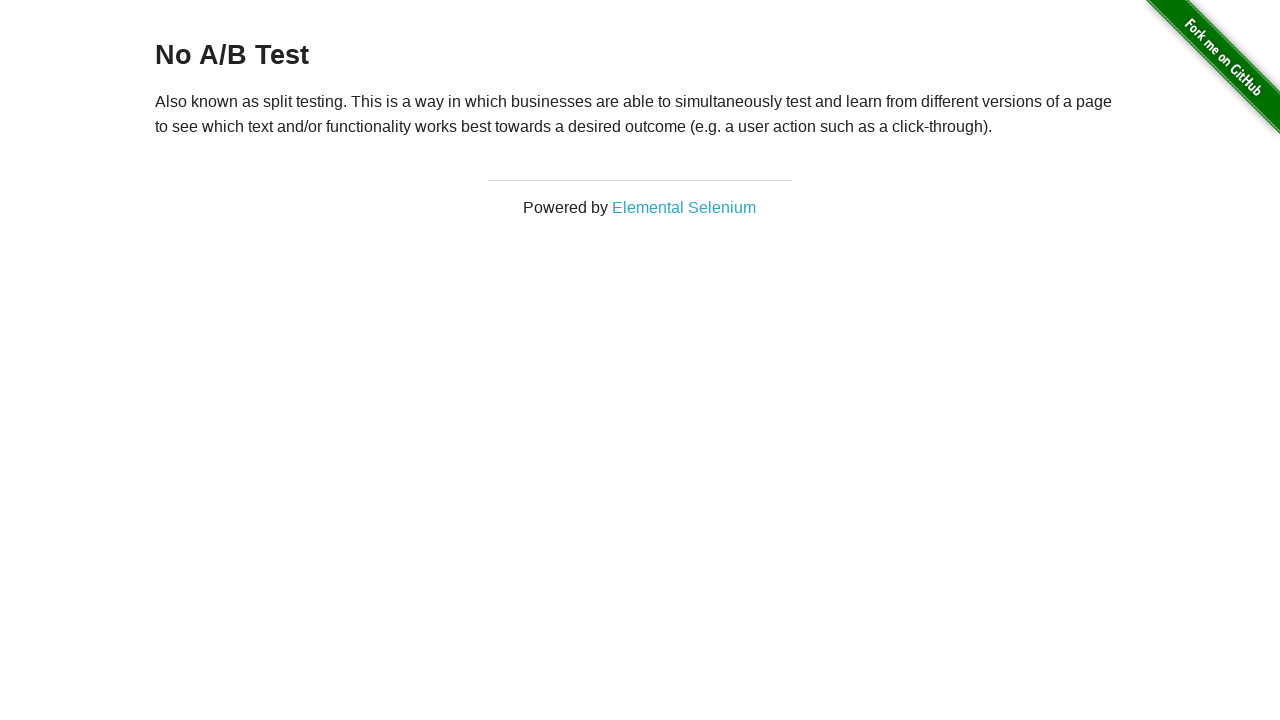

Waited for h3 heading to load
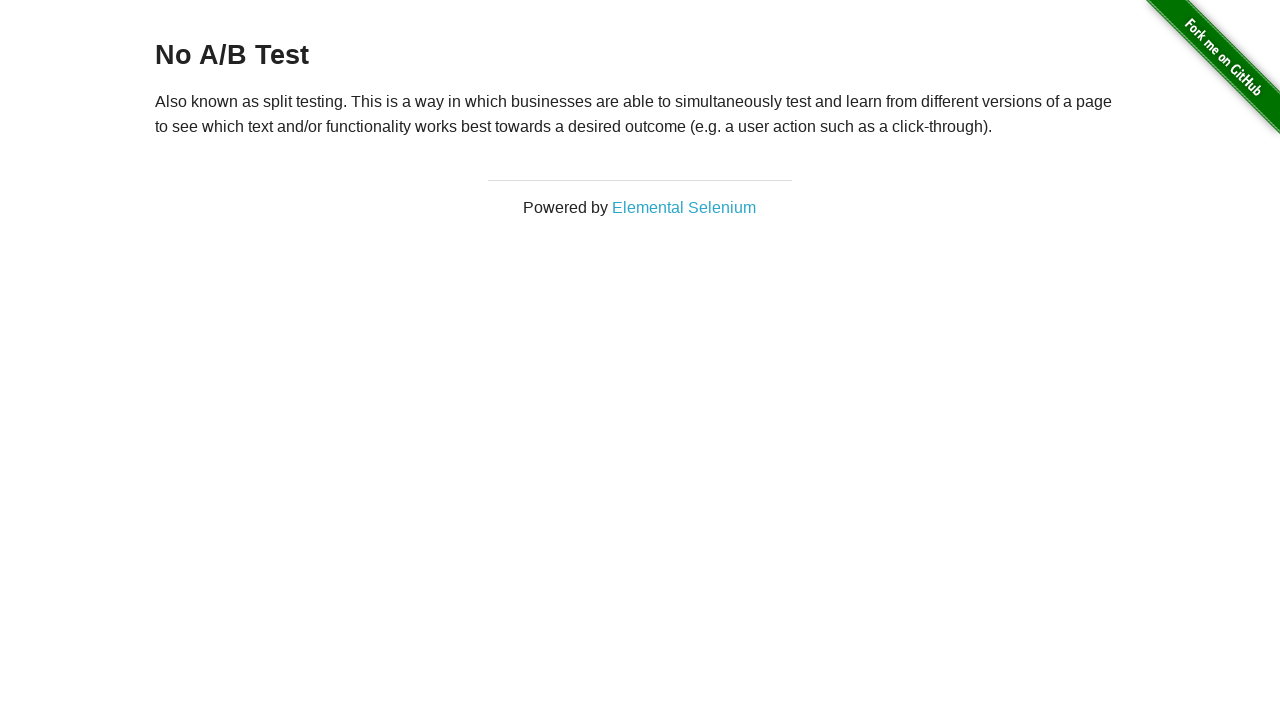

Verified page displays 'No A/B Test' confirming opt-out was successful
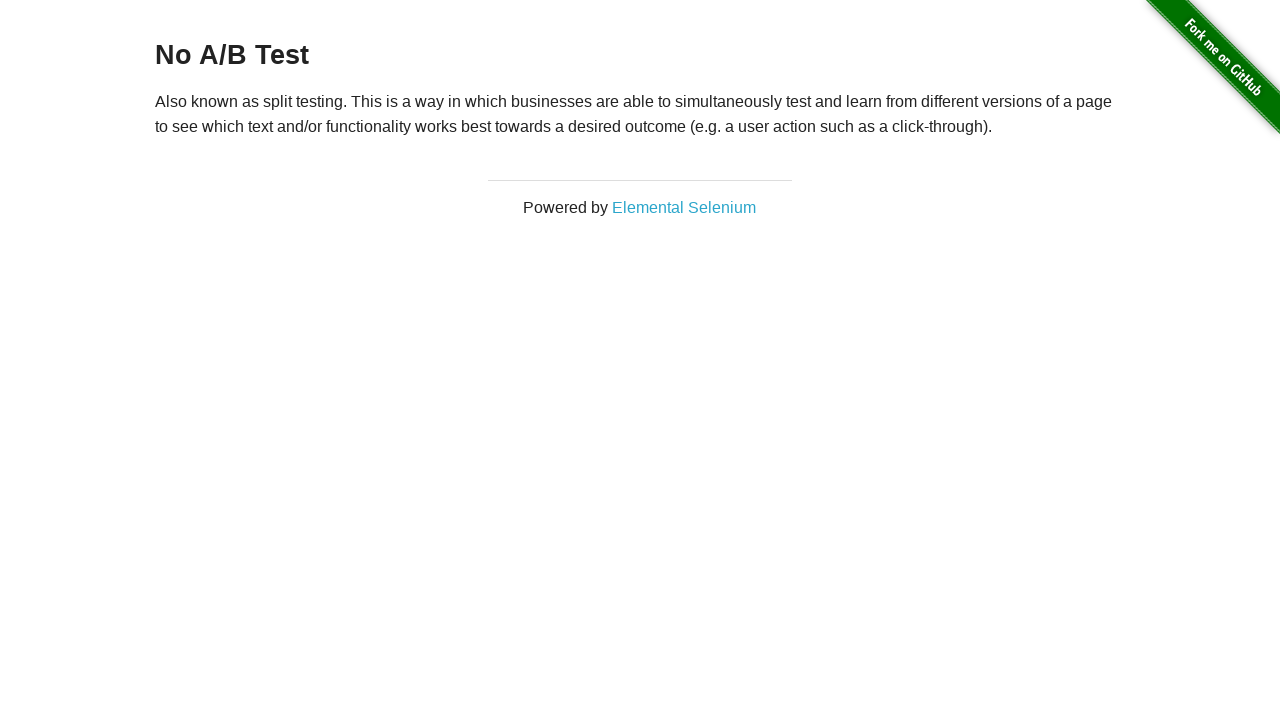

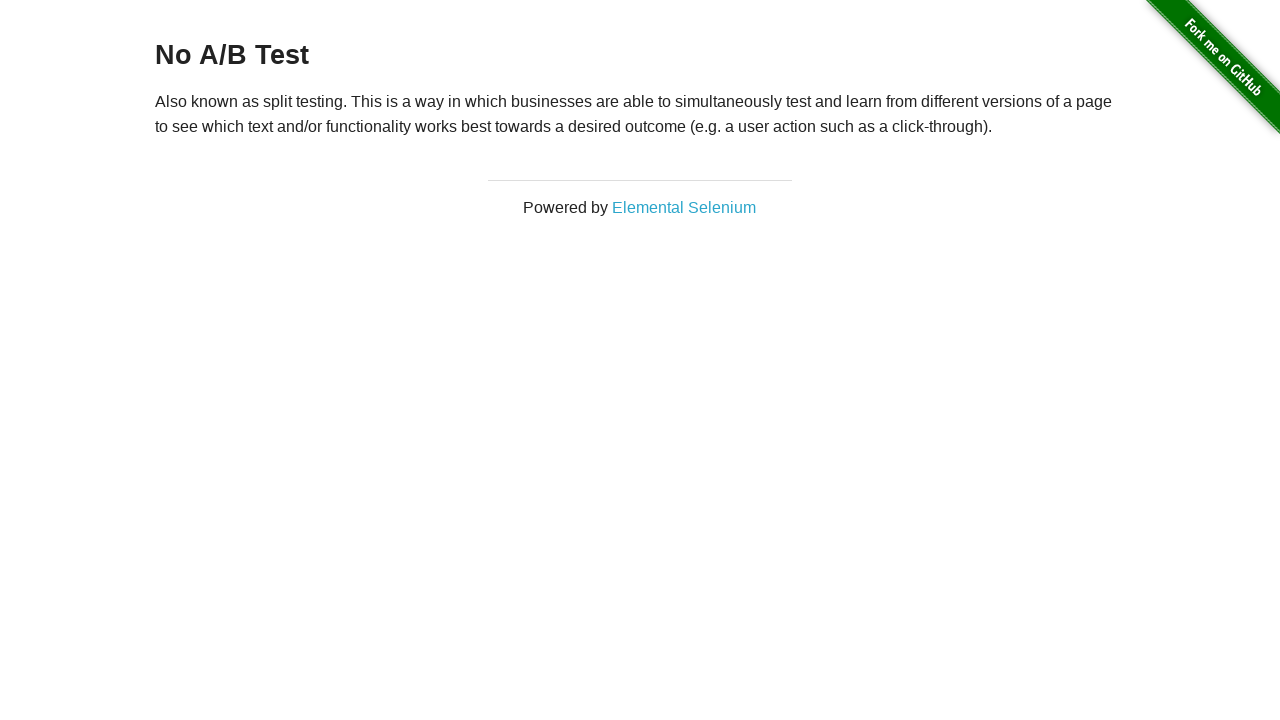